Tests dynamic controls on a page by toggling a checkbox's visibility, waiting for it to disappear and reappear, then clicking the checkbox to select it.

Starting URL: https://training-support.net/webelements/dynamic-controls

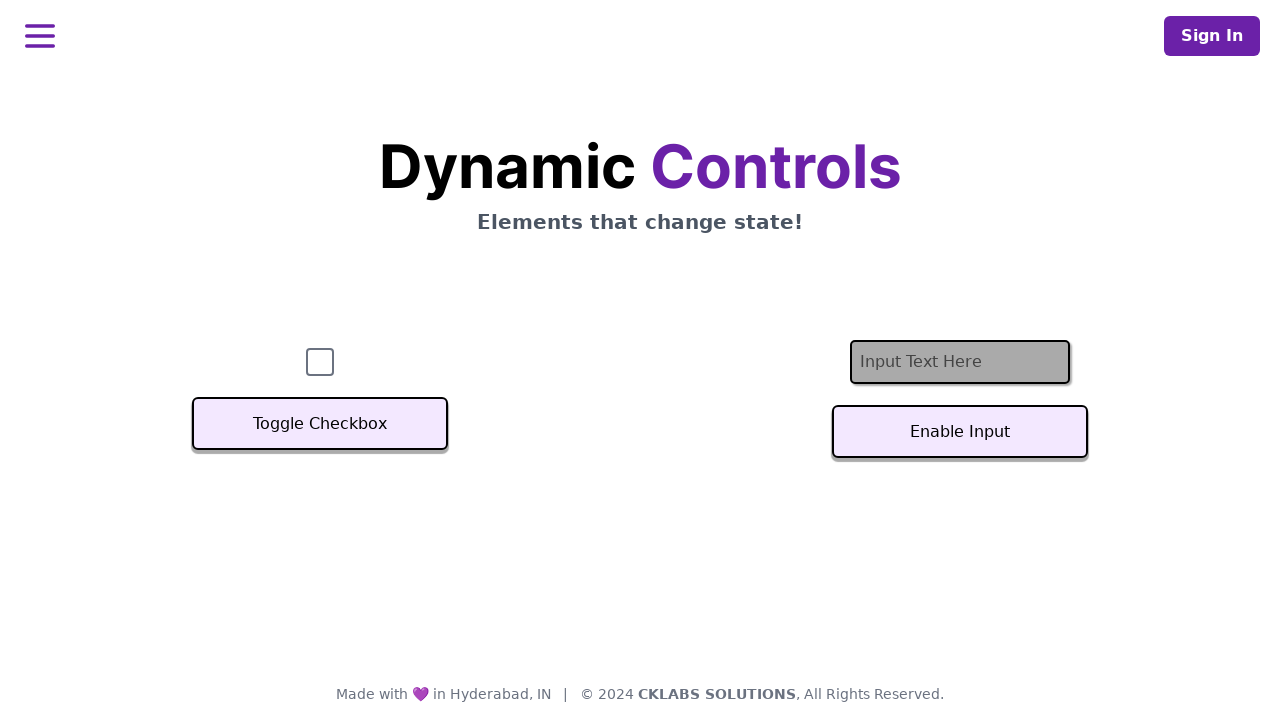

Navigated to dynamic controls page
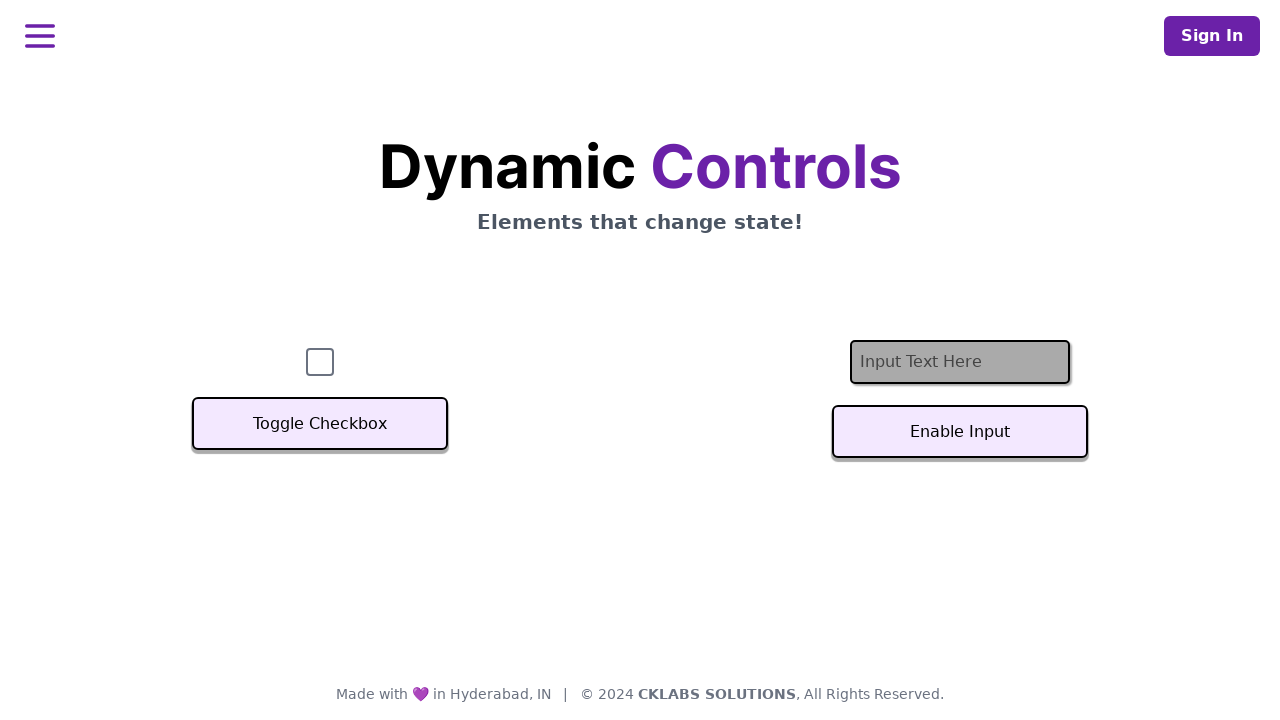

Checkbox is visible and located
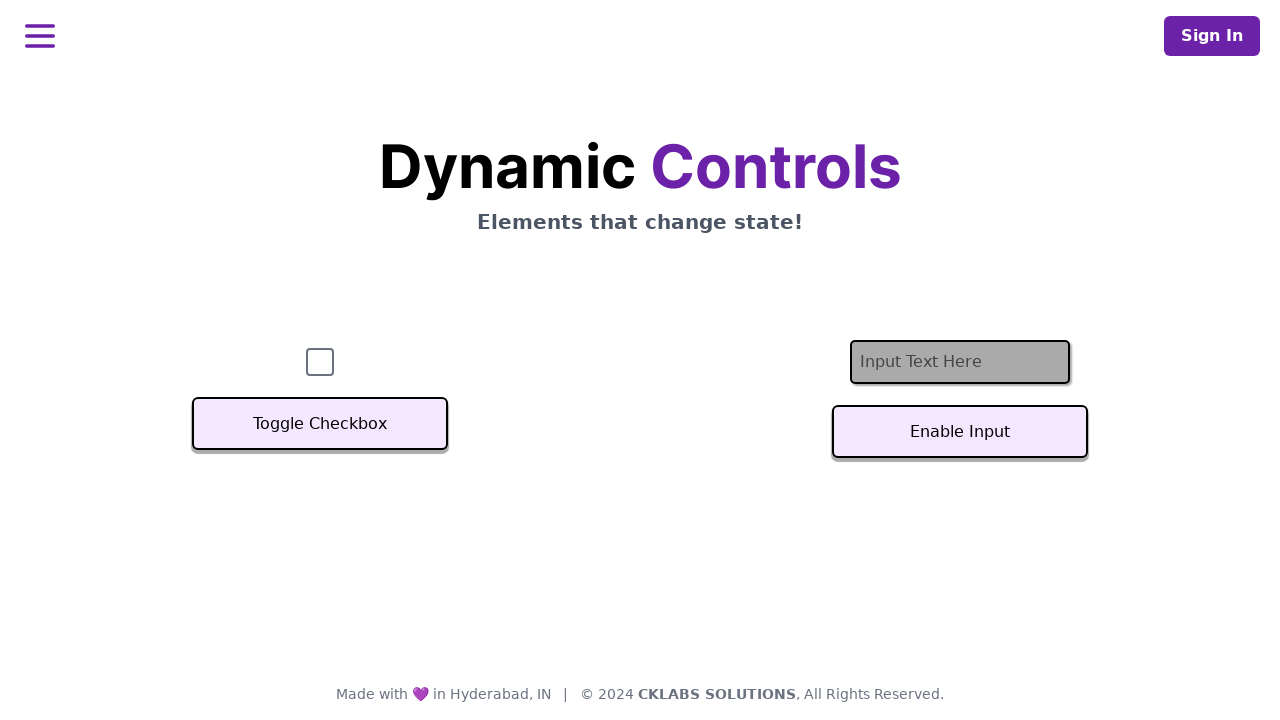

Clicked toggle button to hide the checkbox at (320, 424) on xpath=//button[text()='Toggle Checkbox']
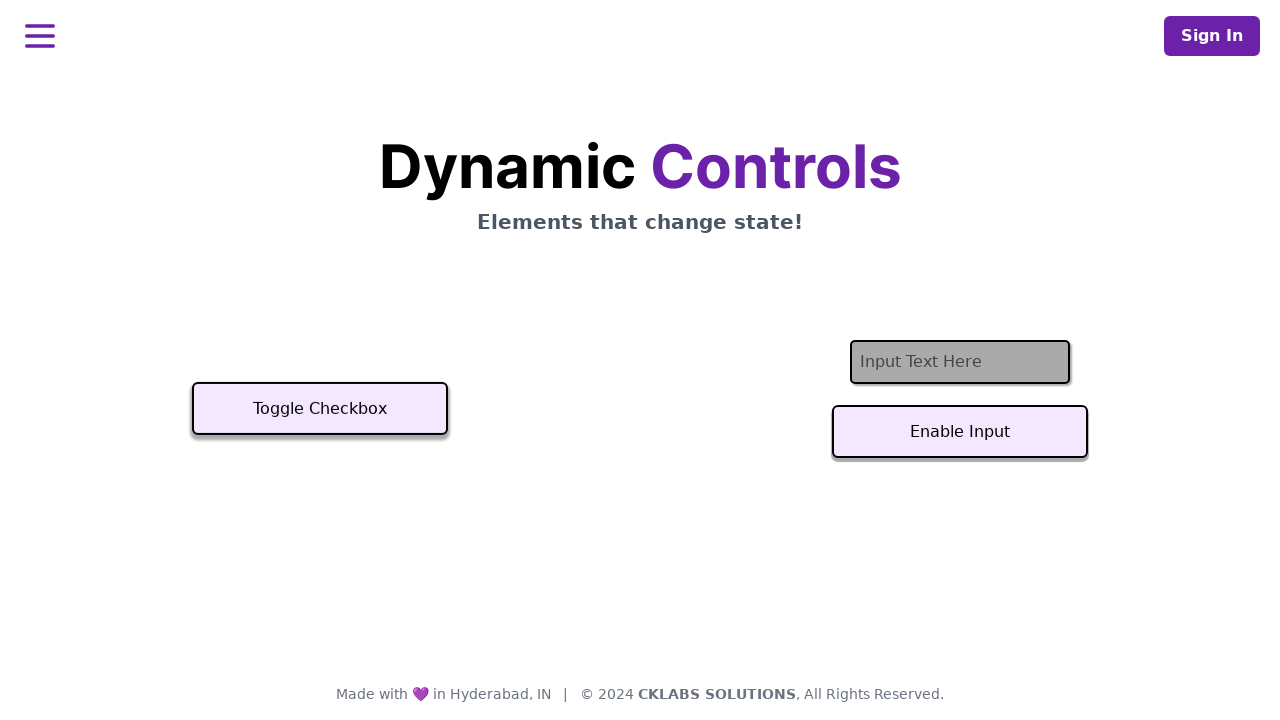

Checkbox has disappeared
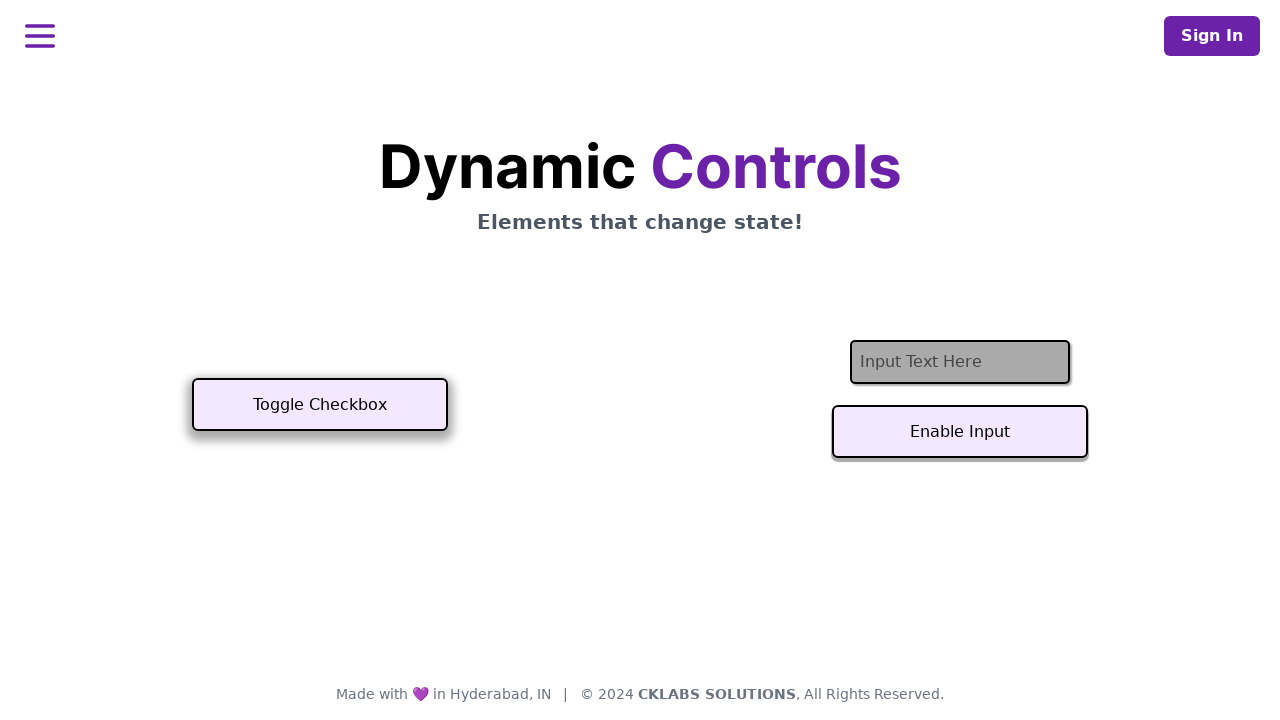

Clicked toggle button to show the checkbox again at (320, 405) on xpath=//button[text()='Toggle Checkbox']
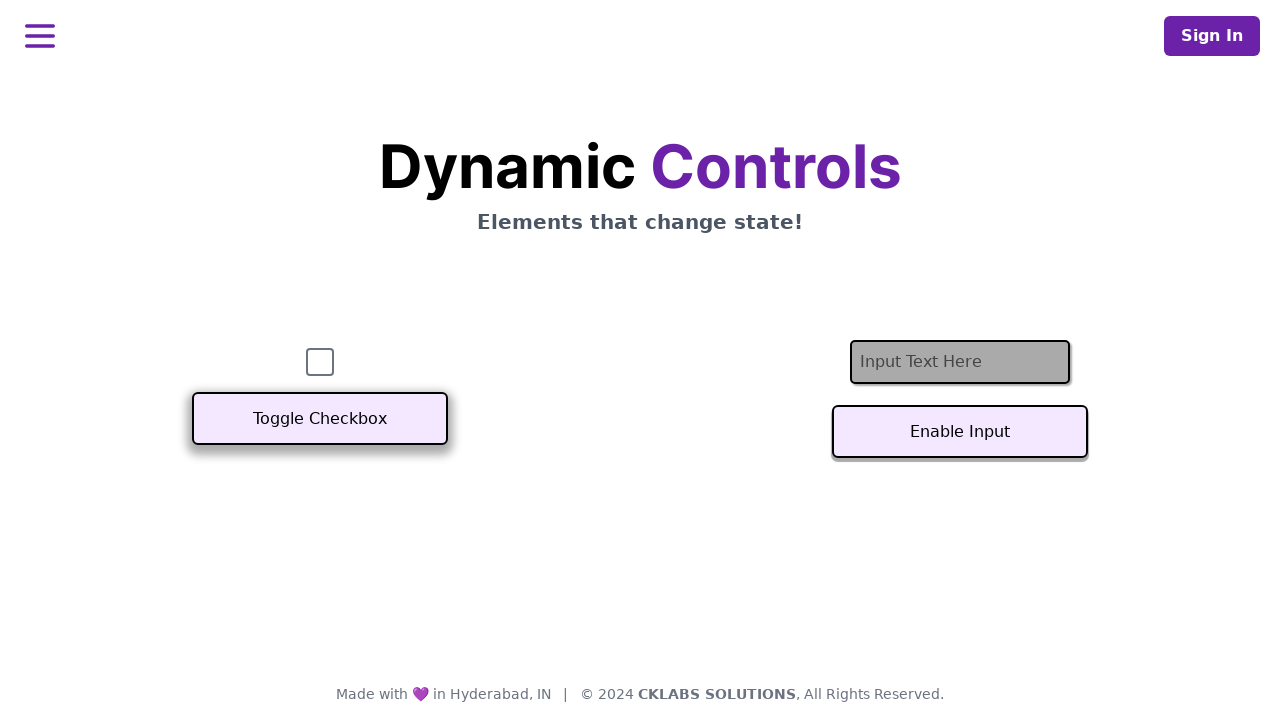

Checkbox is visible again
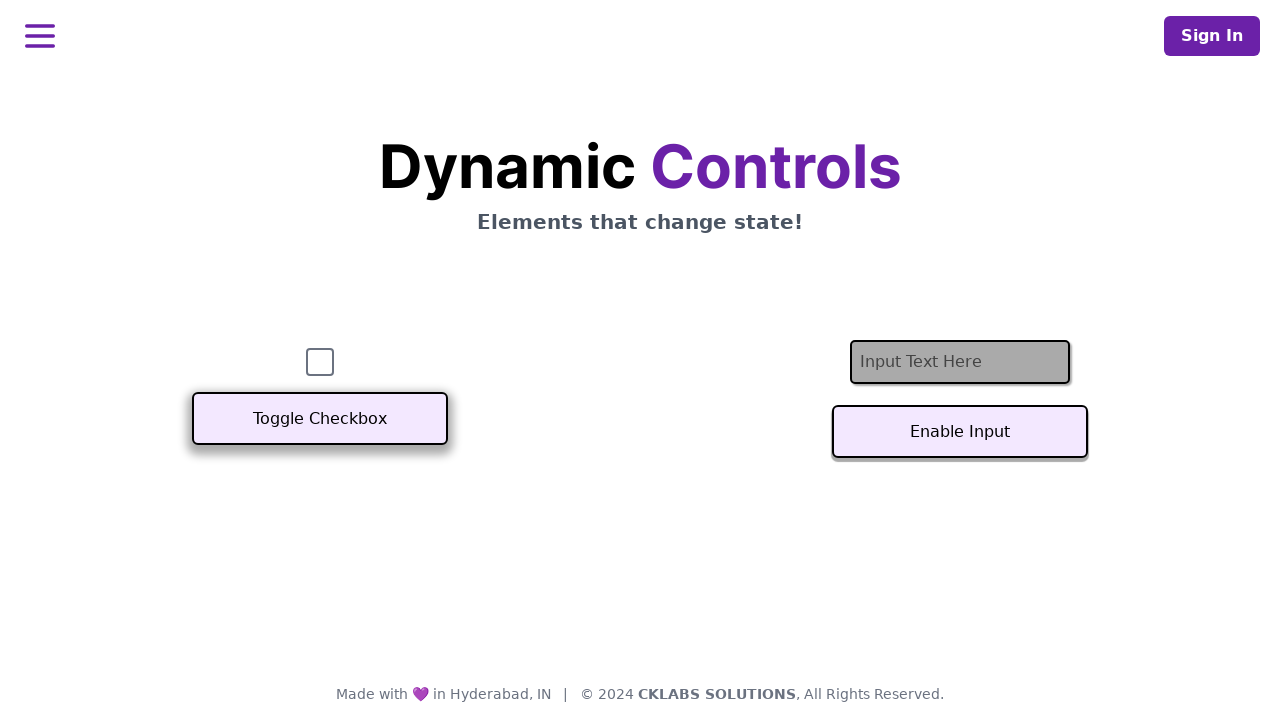

Clicked the checkbox to select it at (320, 362) on #checkbox
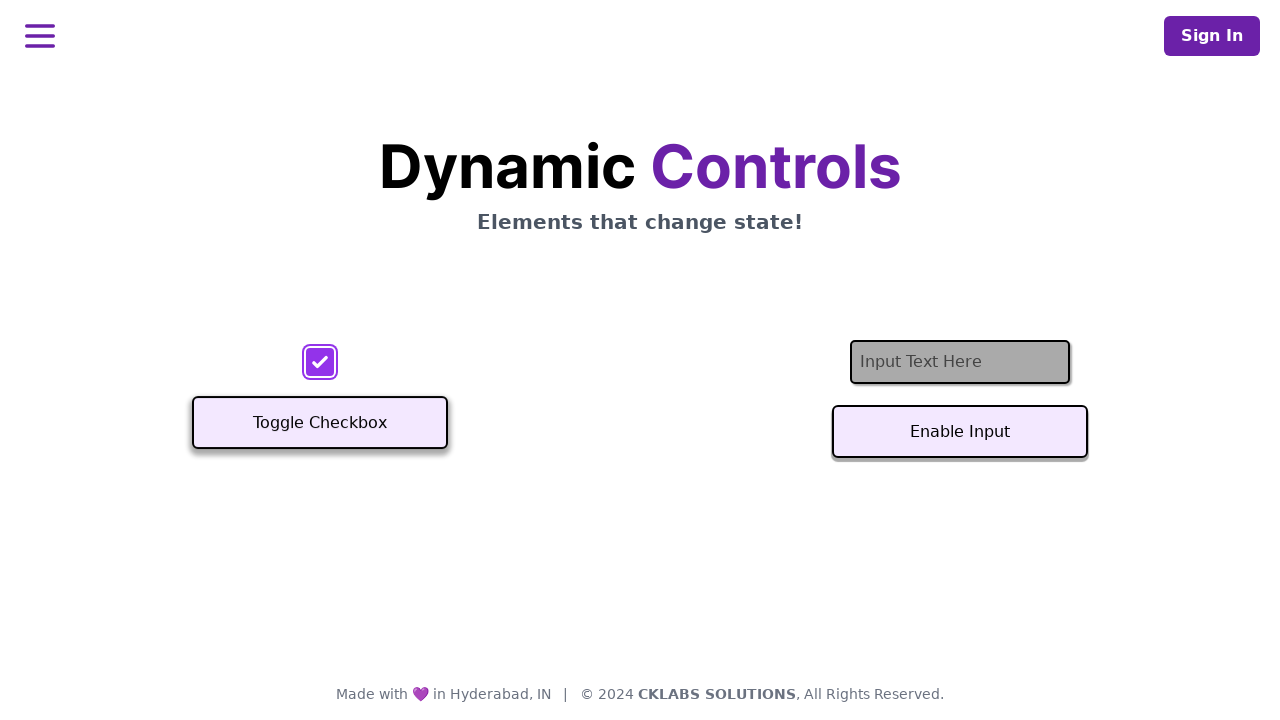

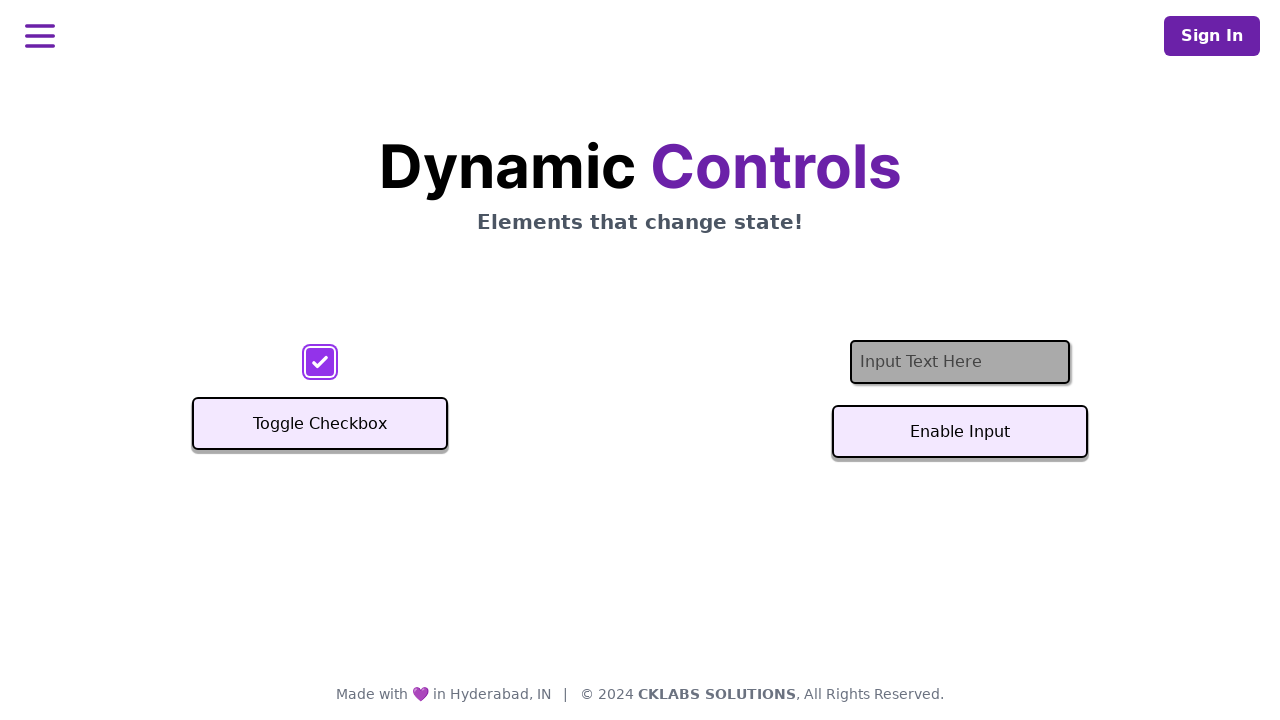